Solves a math problem by extracting a value from an element attribute, calculating the result, and submitting a form with checkbox and radio button selections

Starting URL: http://suninjuly.github.io/get_attribute.html

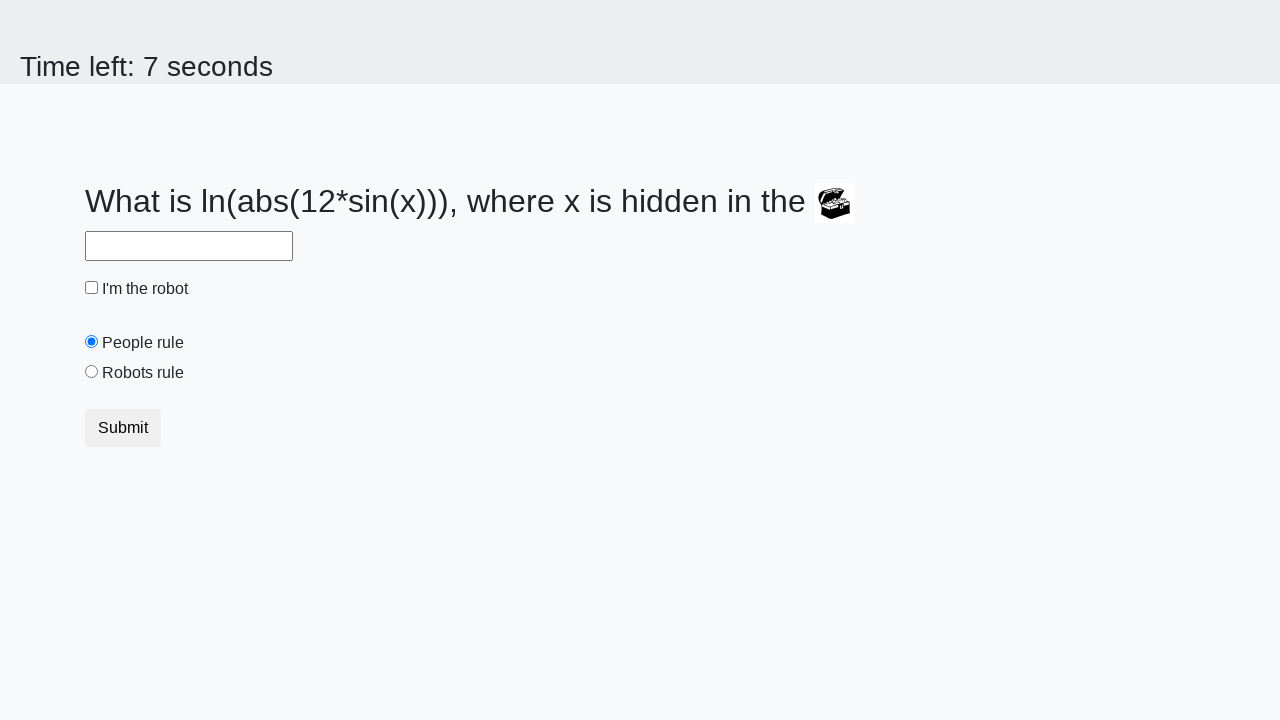

Located treasure element by ID
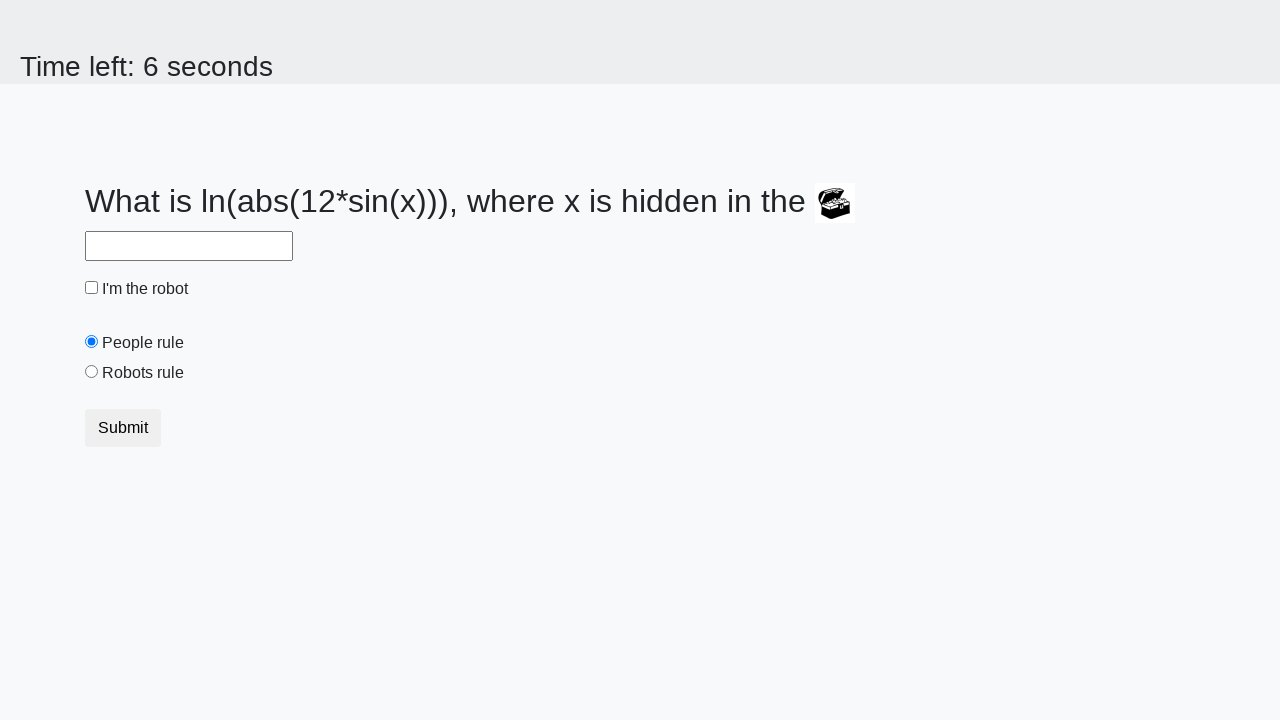

Extracted valuex attribute from treasure element
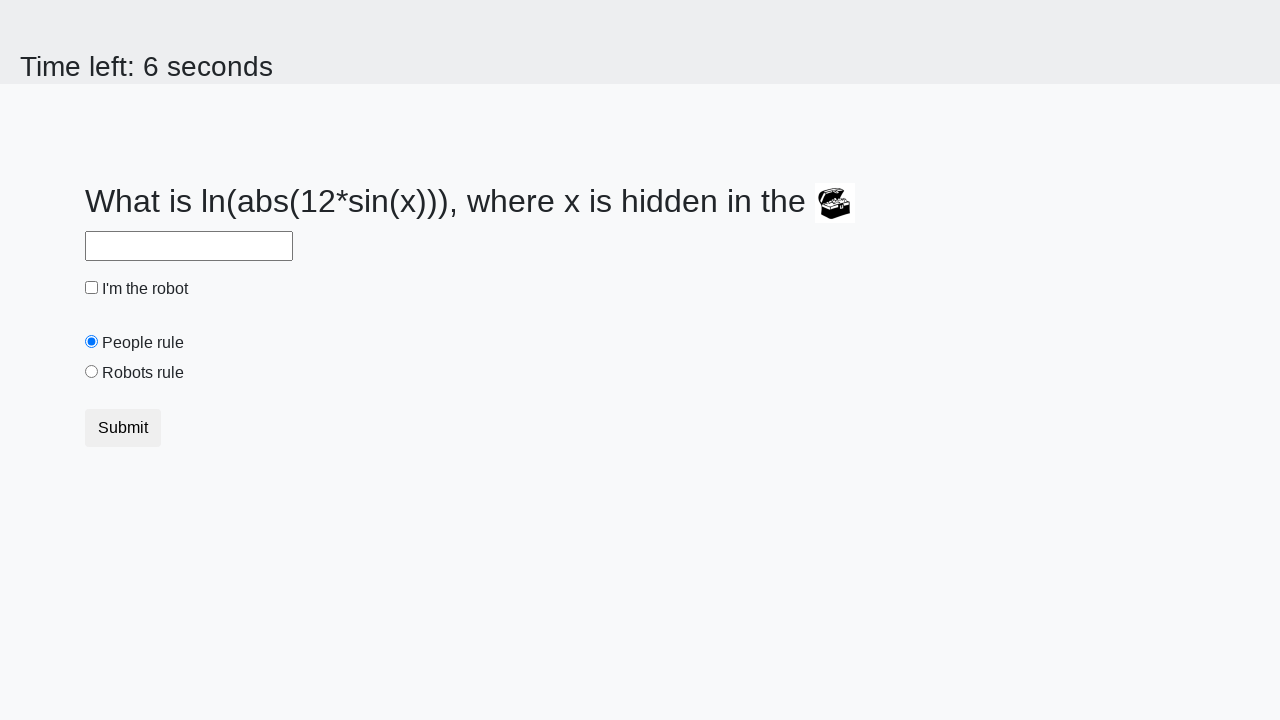

Calculated result using math formula
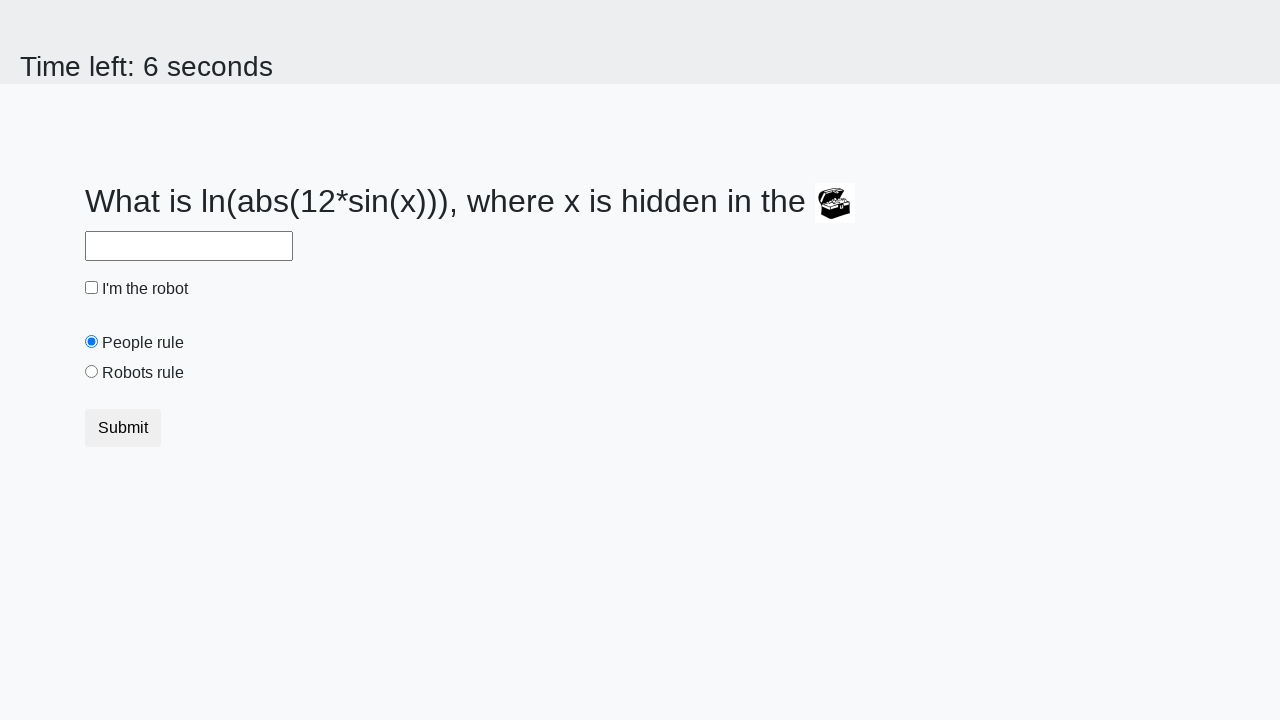

Filled answer field with calculated value on #answer
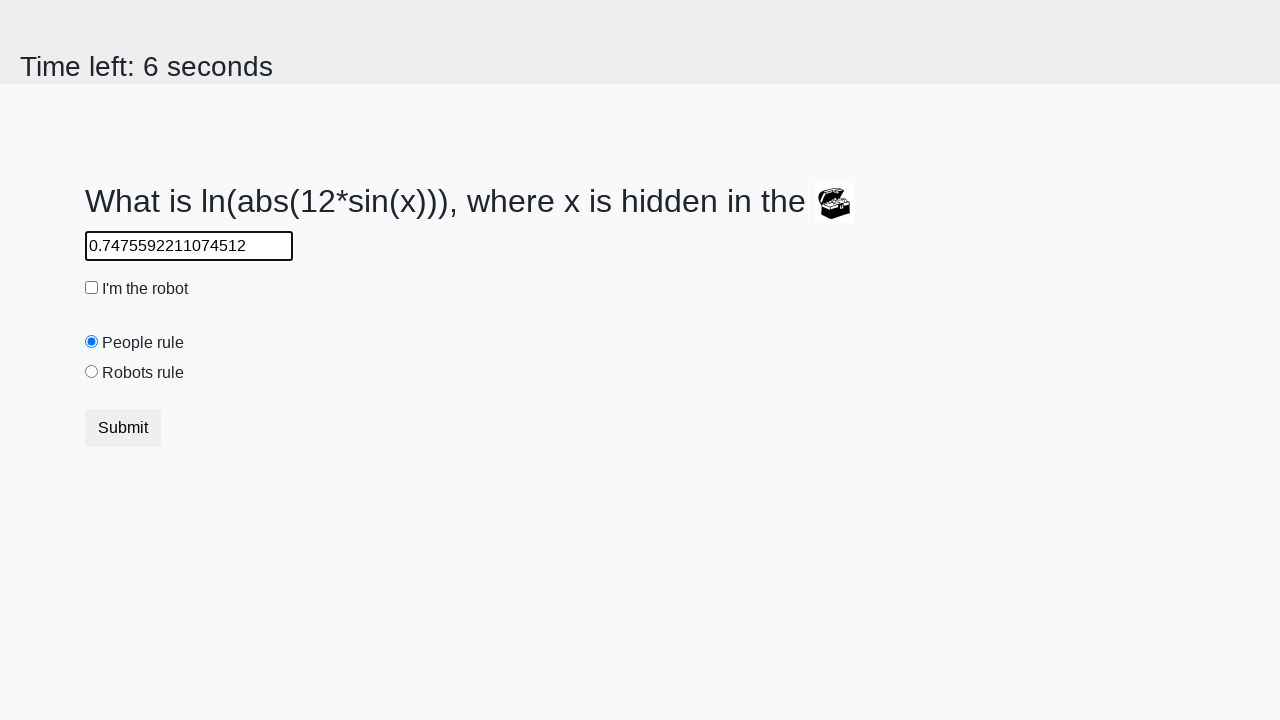

Clicked robot checkbox at (92, 288) on #robotCheckbox
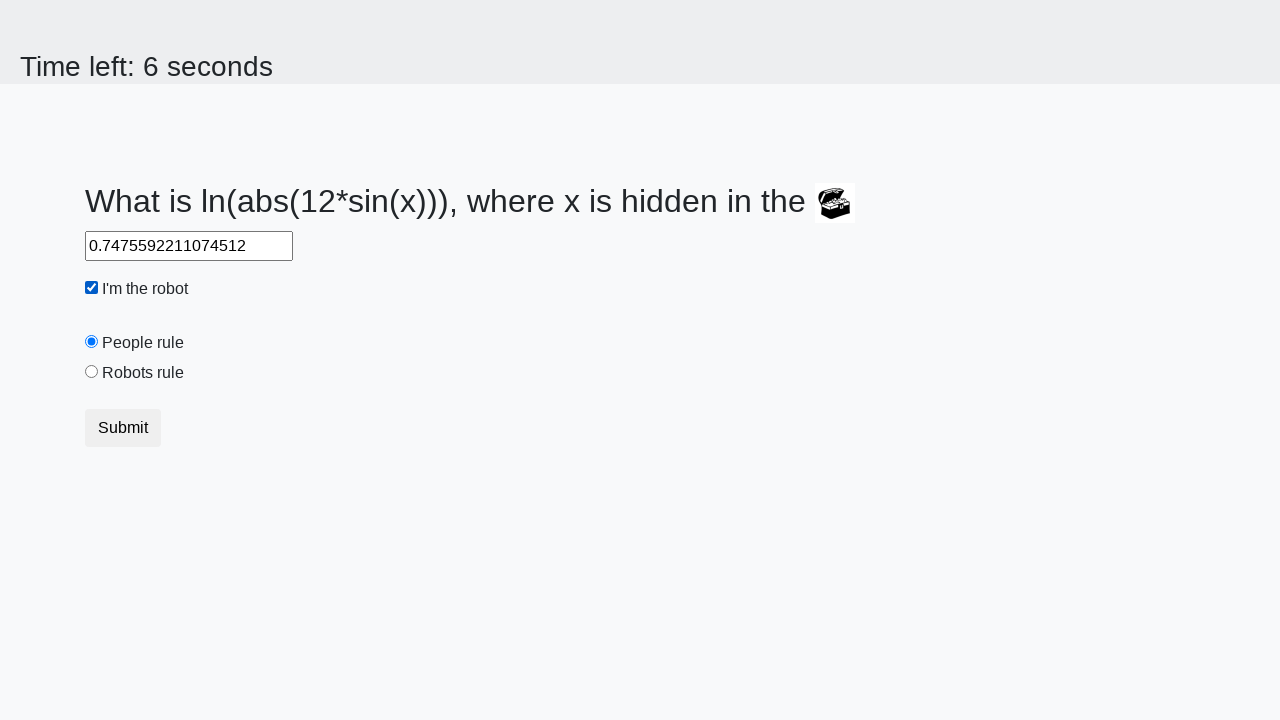

Clicked robots rule radio button at (92, 372) on #robotsRule
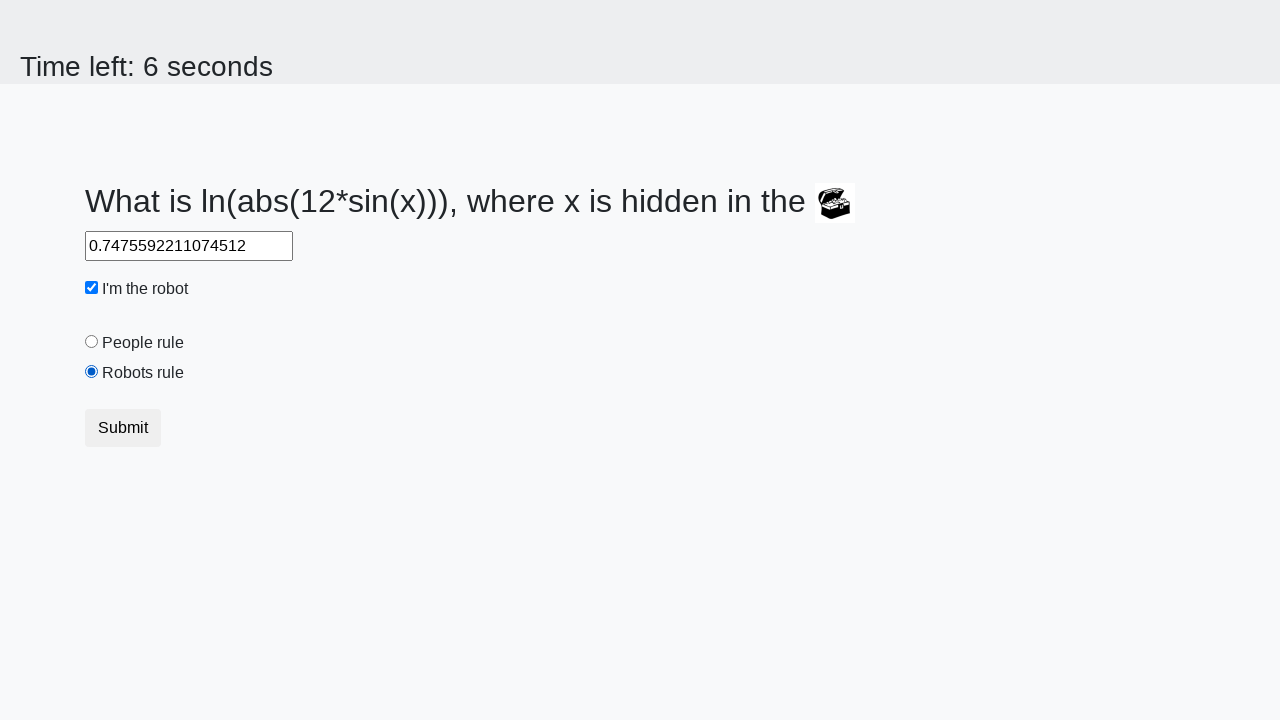

Clicked submit button to submit form at (123, 428) on .btn.btn-default
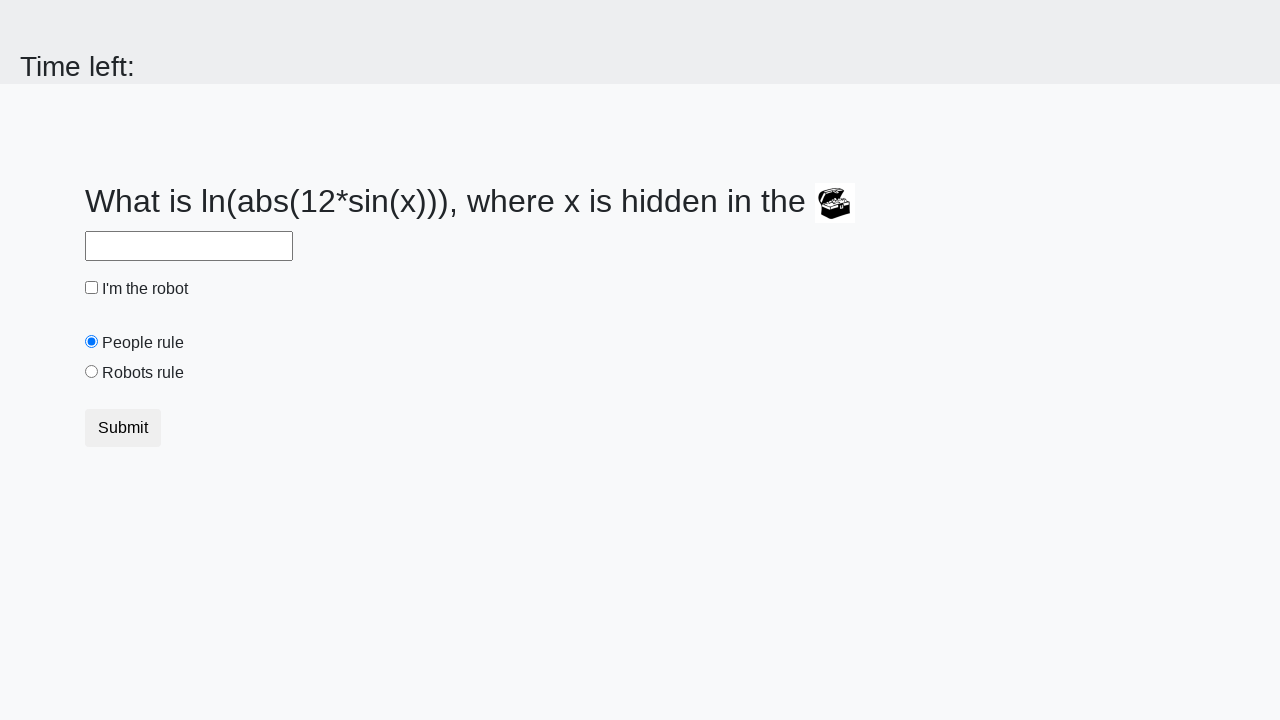

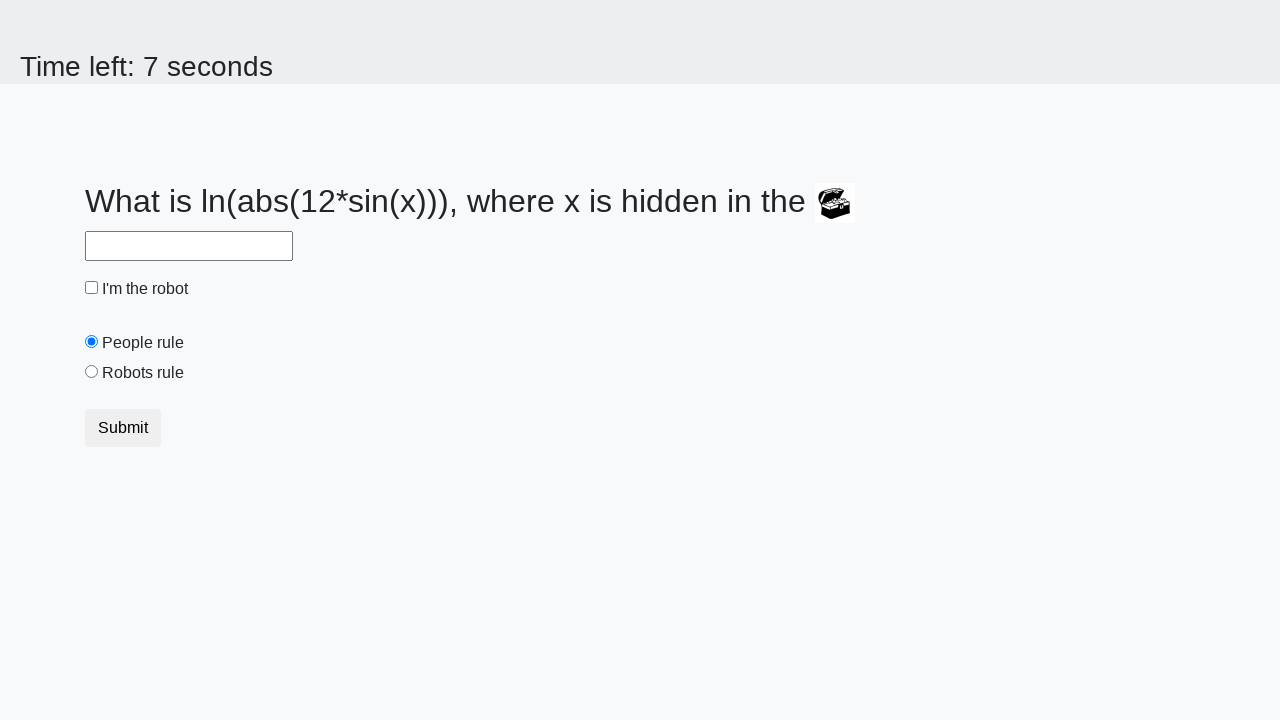